Tests drag and drop by moving a ball element in a square pattern and verifying the goal changes color

Starting URL: https://learn.javascript.ru/article/mouse-drag-and-drop/ball4/

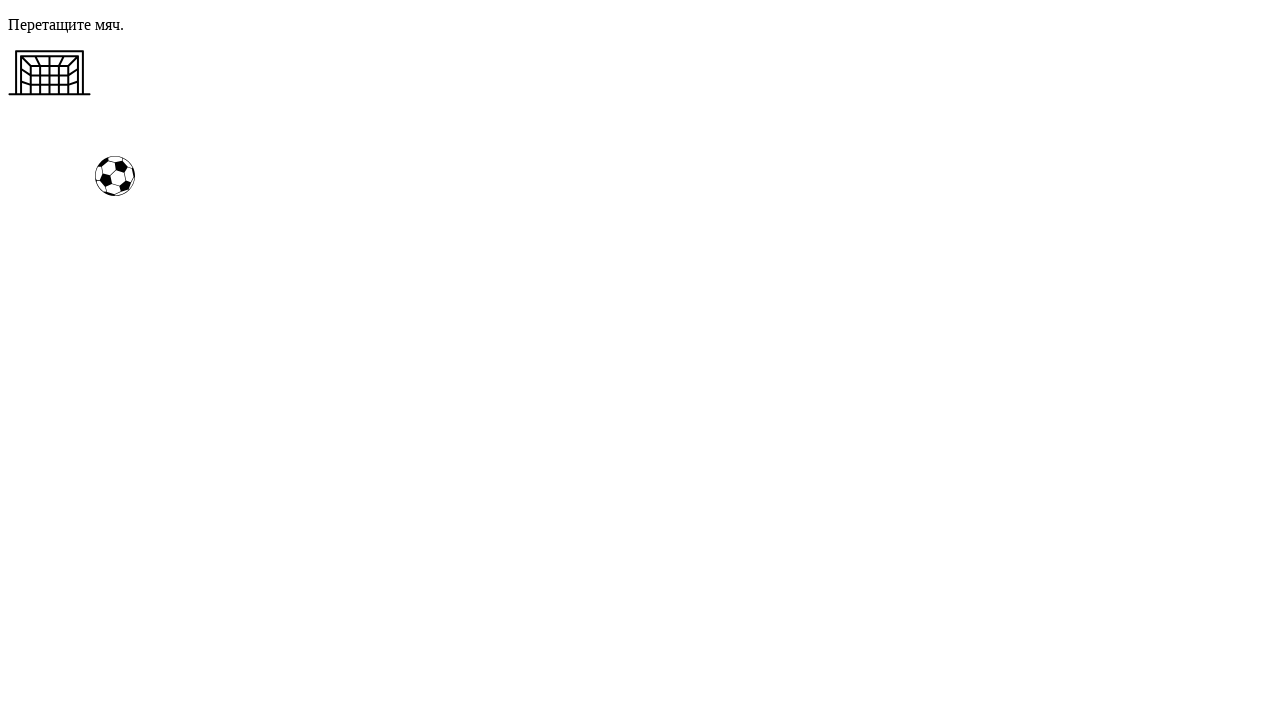

Retrieved ball element bounding box
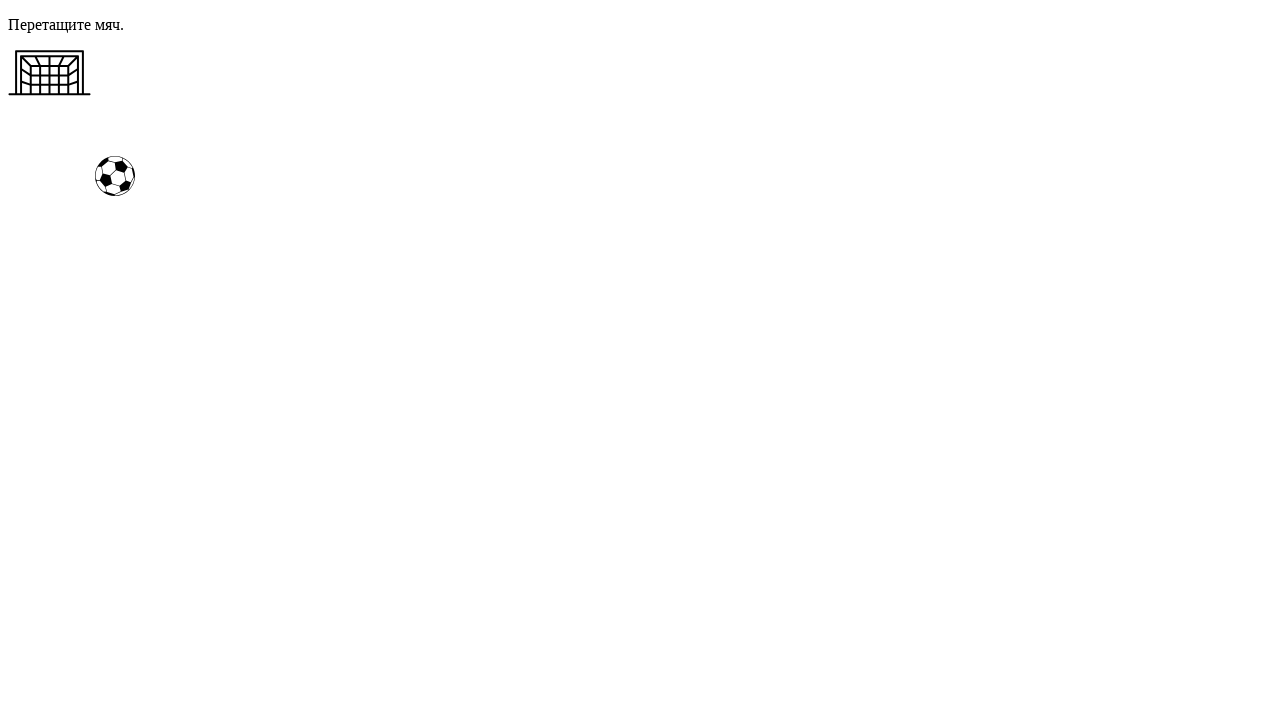

Moved mouse to center of ball element at (115, 176)
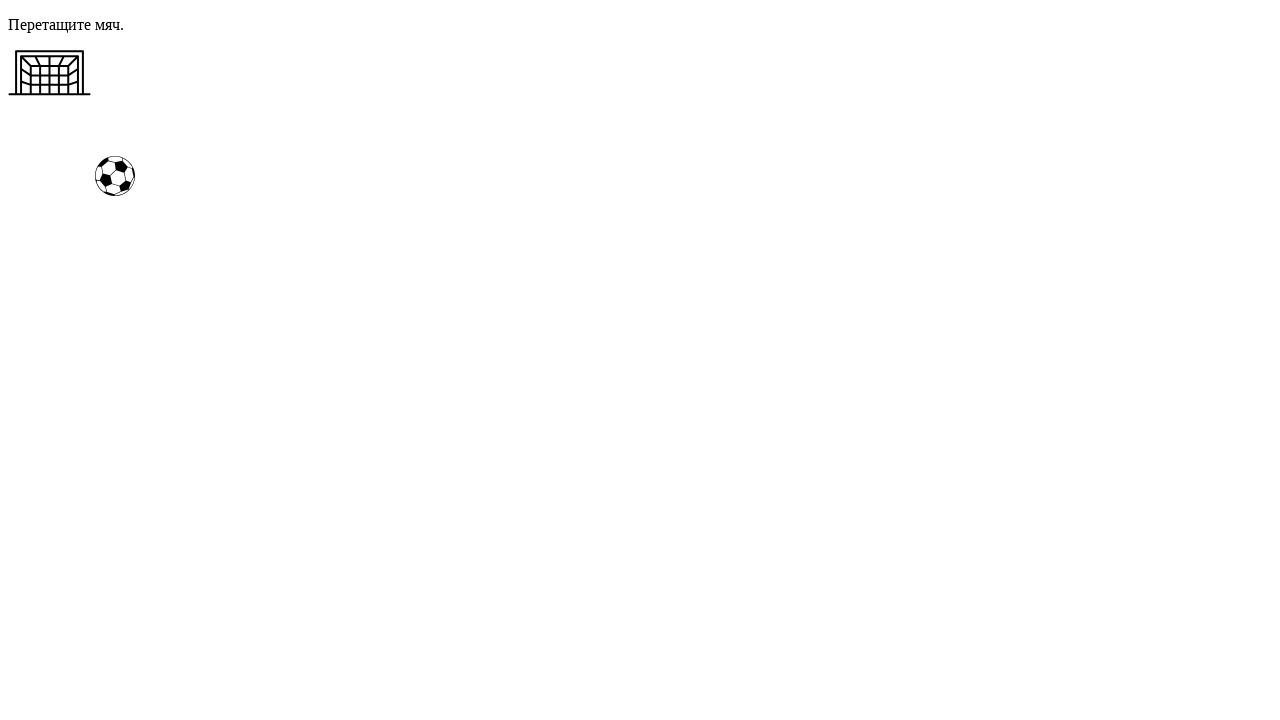

Pressed mouse button down on ball at (115, 176)
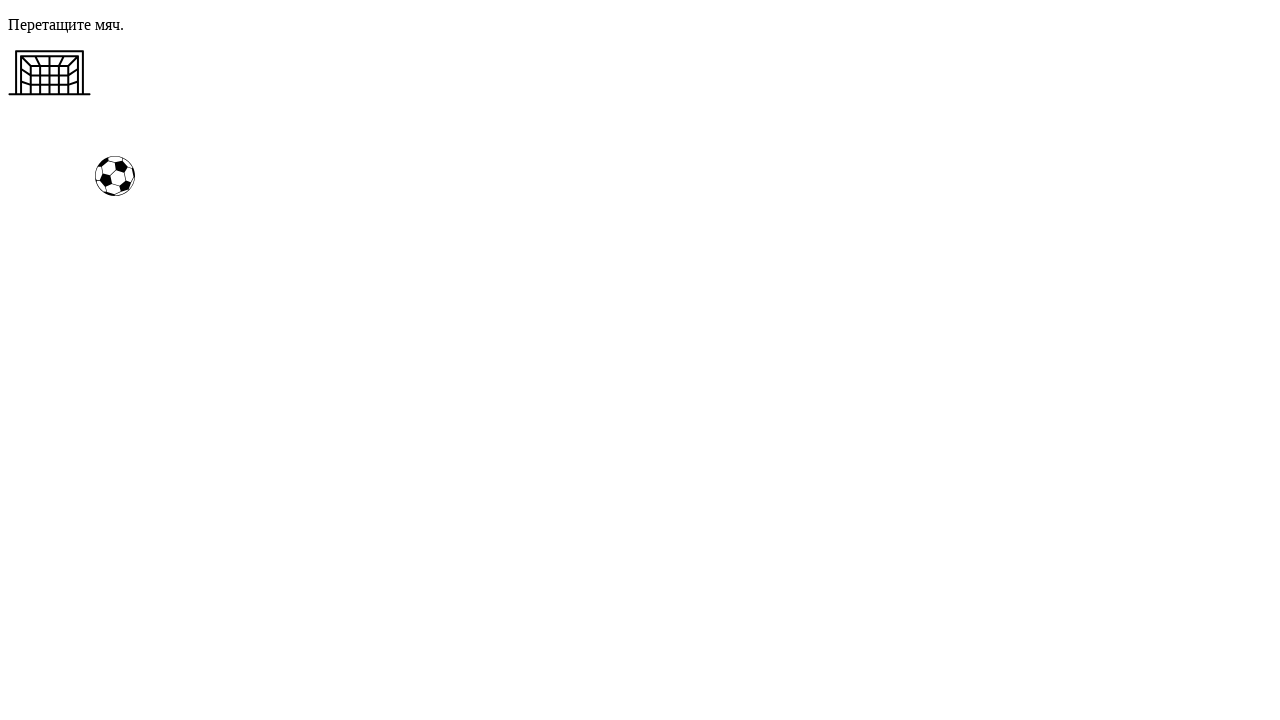

Dragged ball to the right at (195, 156)
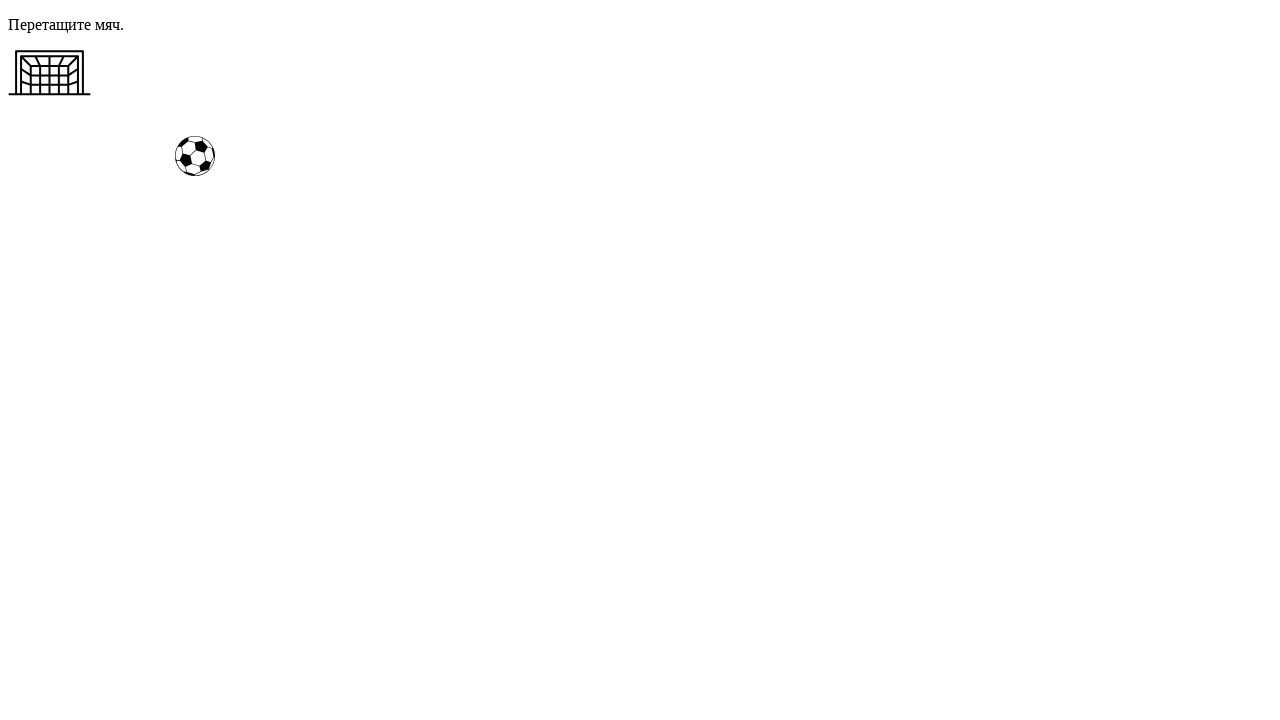

Dragged ball upward at (195, 56)
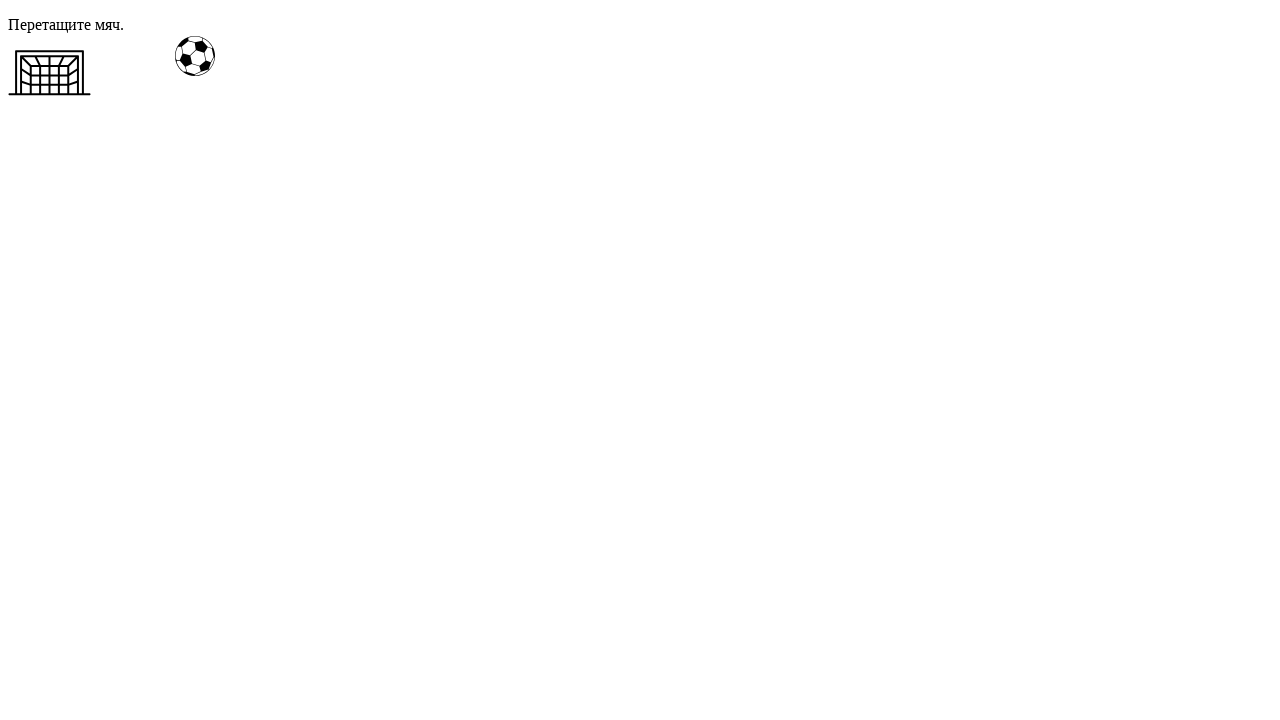

Dragged ball to the left at (95, 56)
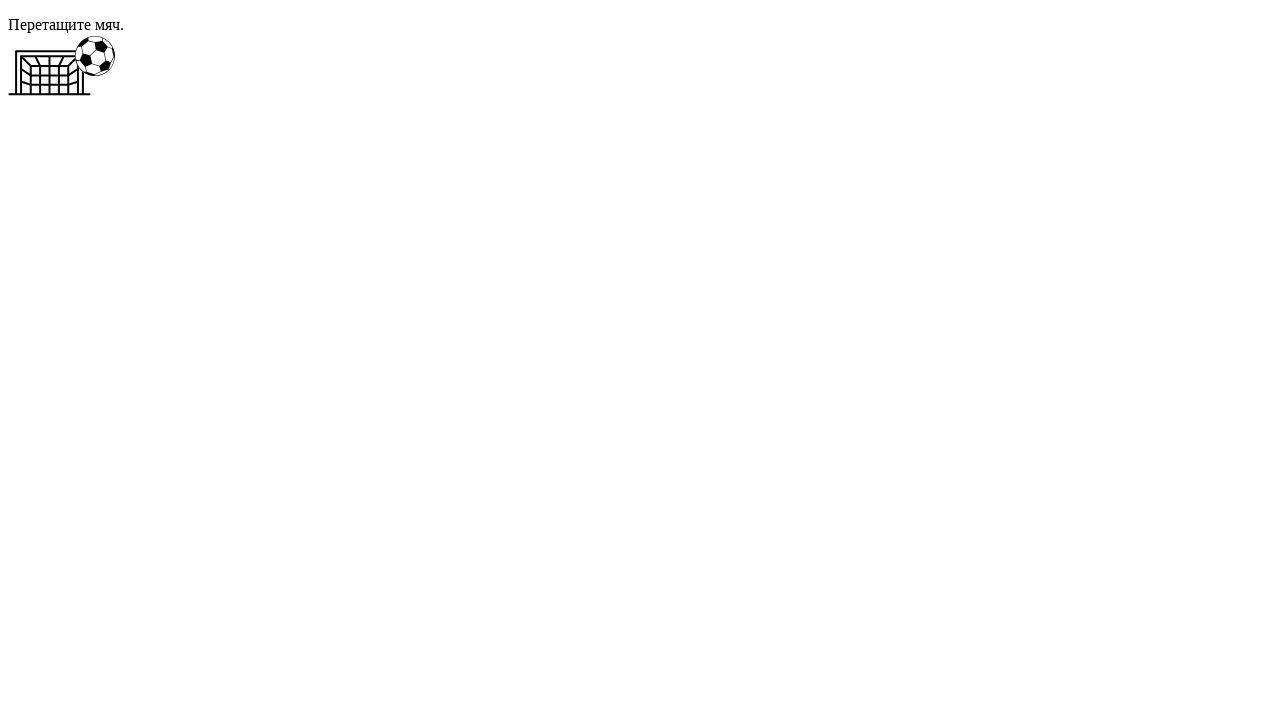

Dragged ball downward back to starting position at (95, 156)
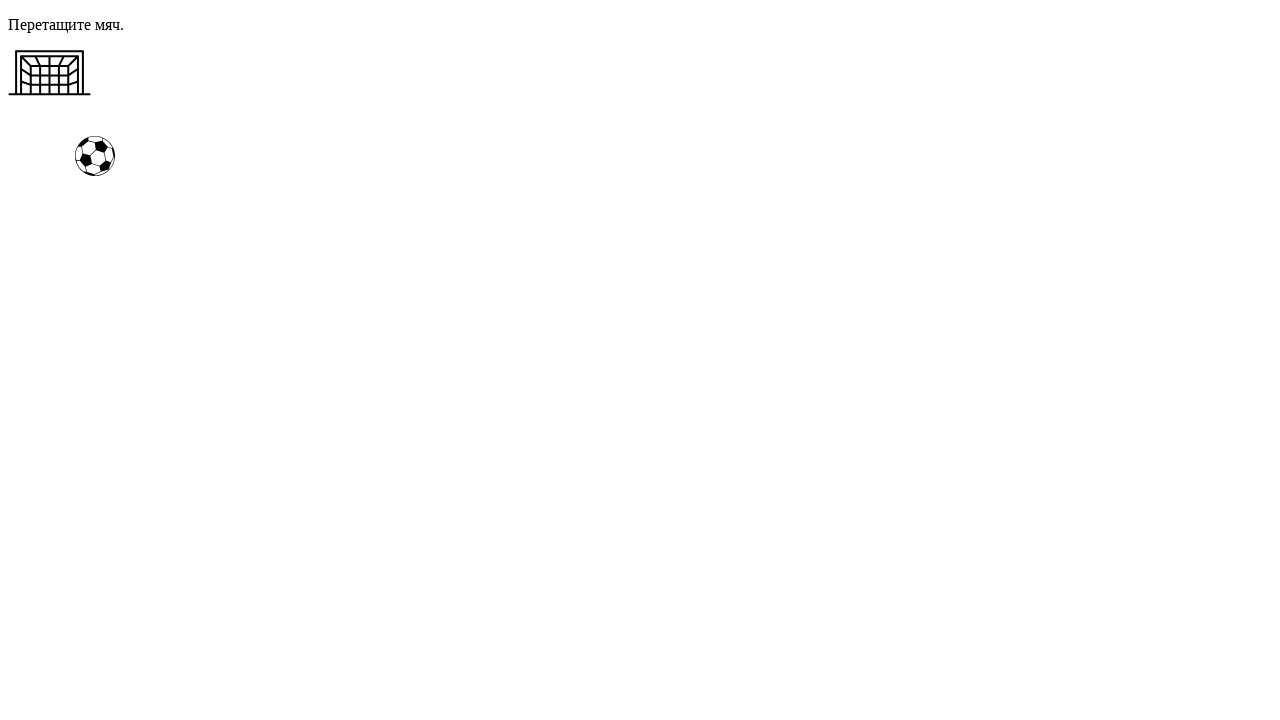

Released mouse button to complete drag operation at (95, 156)
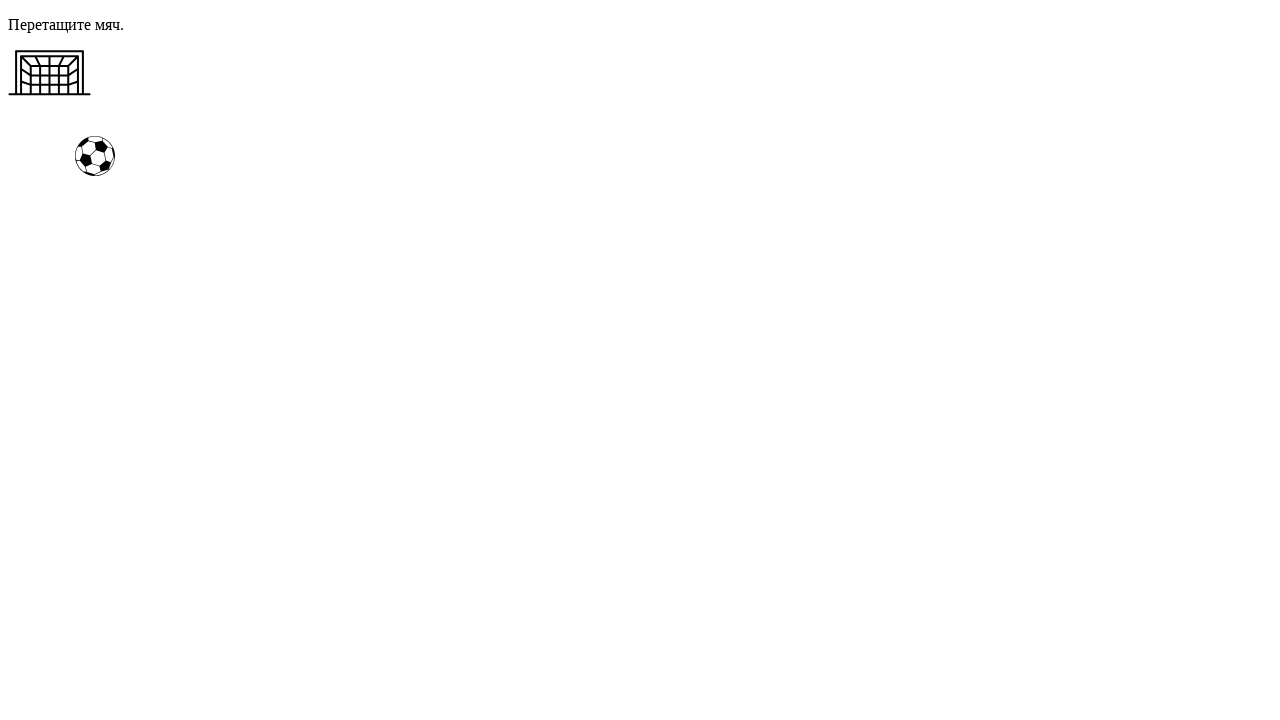

Verified goal element is visible (goal background color changed)
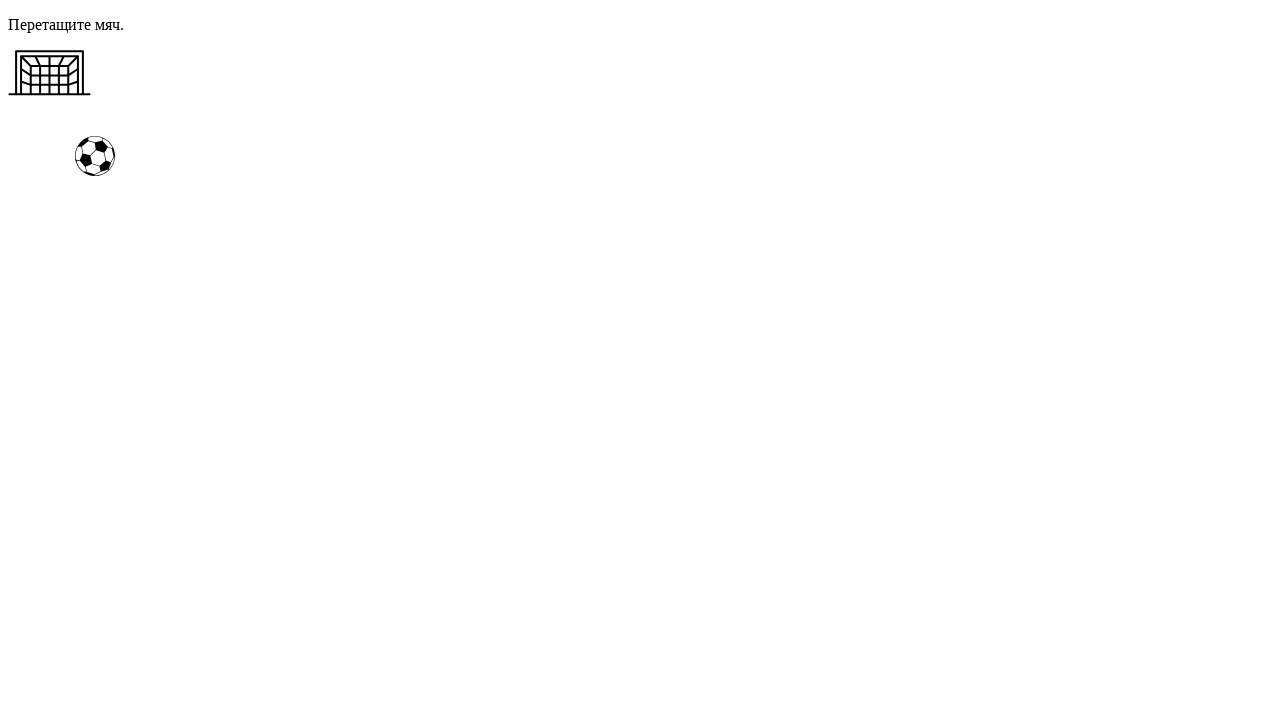

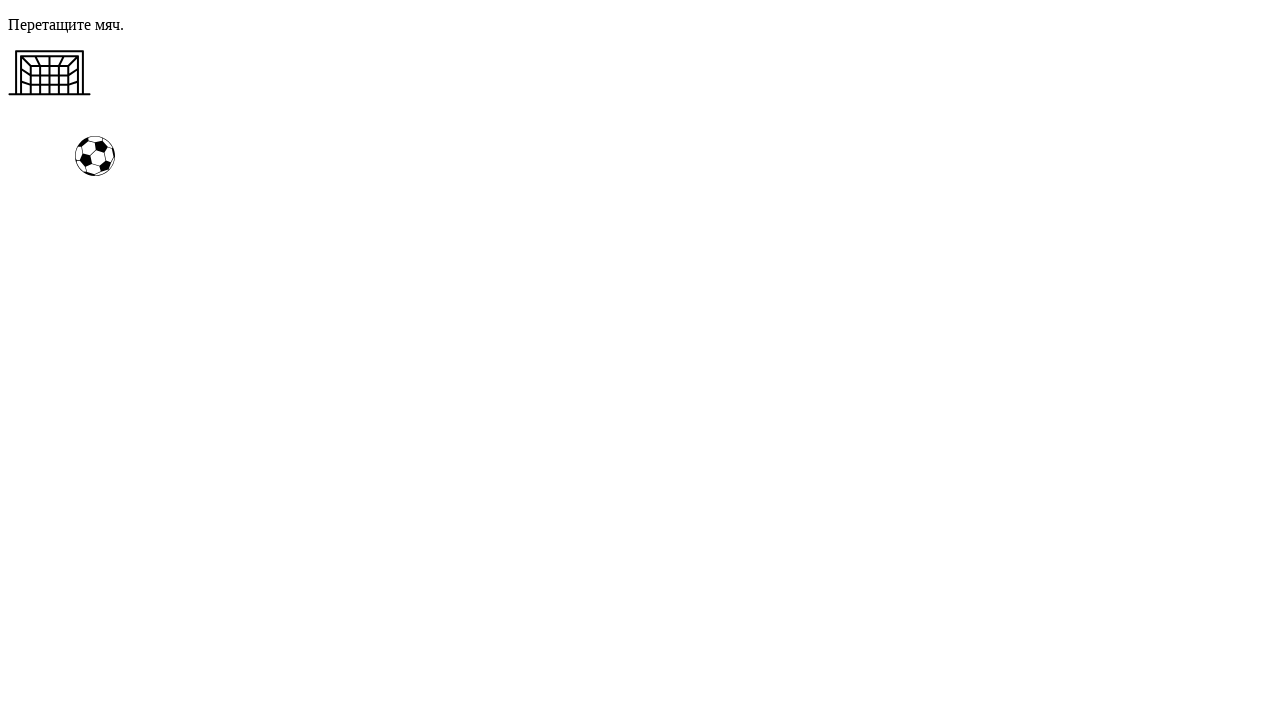